Navigates to Nike's sale page and scrolls through all products to load the entire catalog

Starting URL: https://www.nike.com/ca/w/sale-3yaep

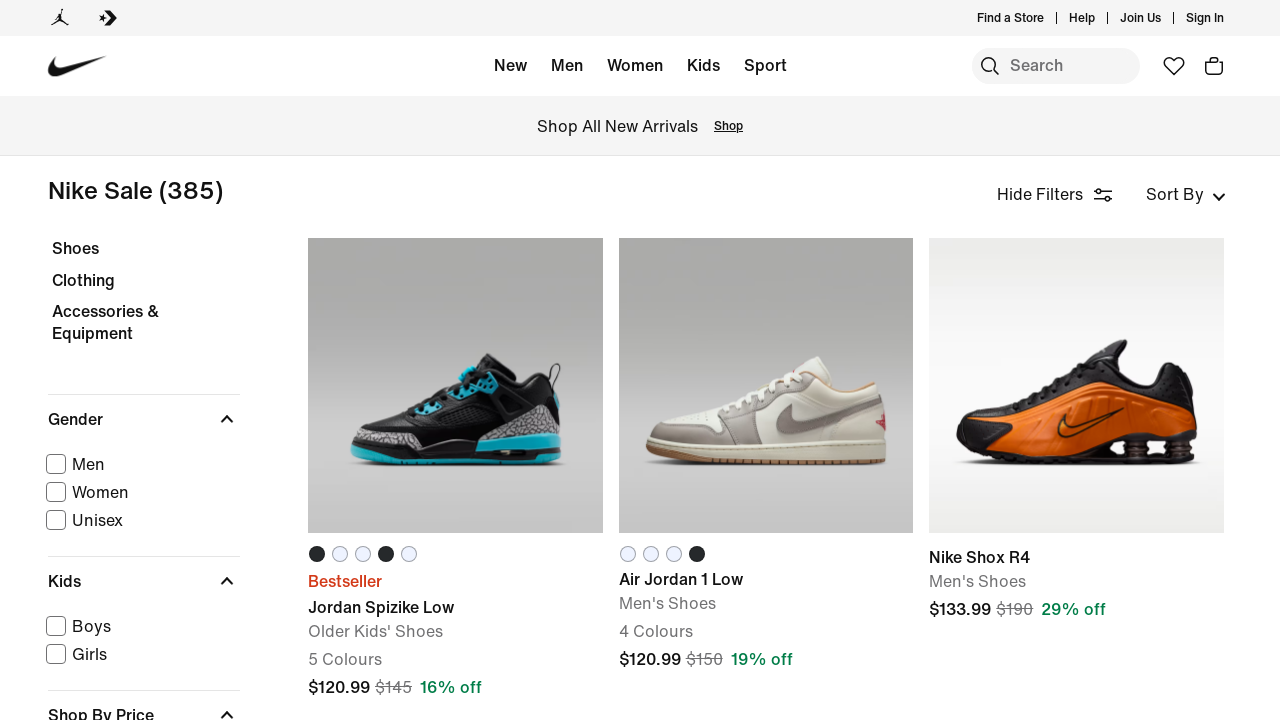

Evaluated initial page scroll height
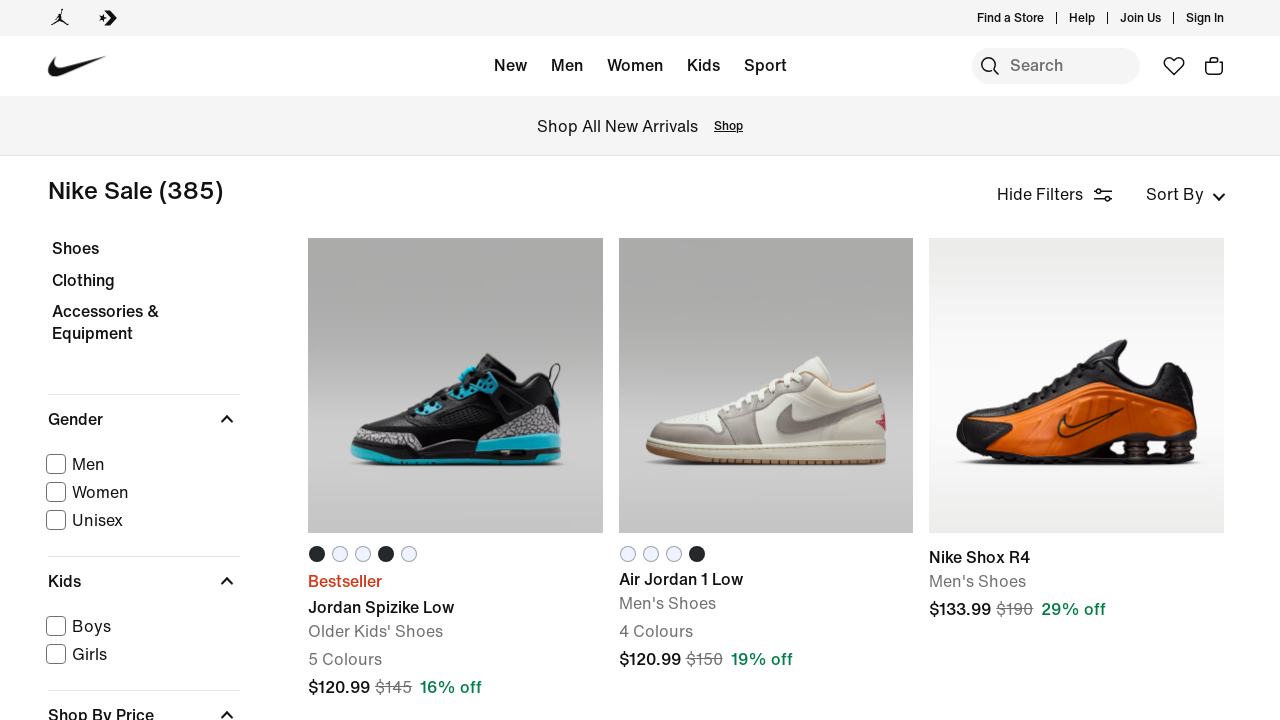

Scrolled to bottom of page (scroll 1/10)
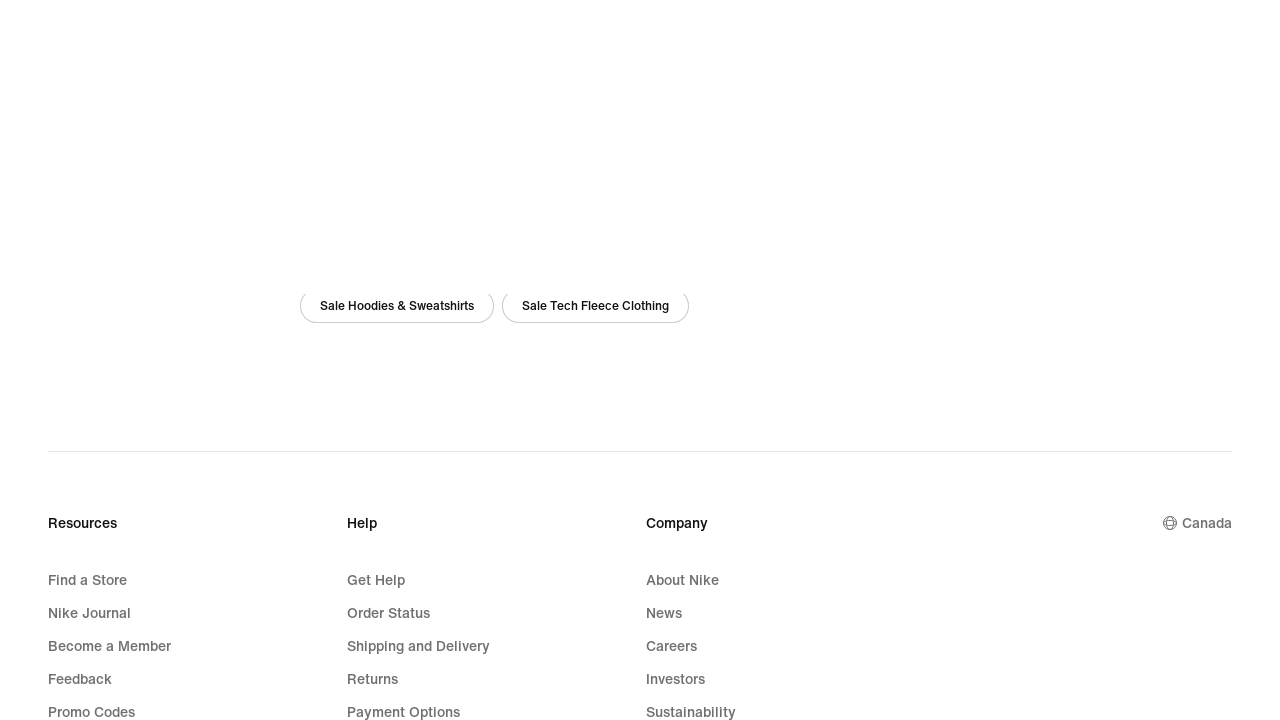

Waited 3 seconds for new content to load
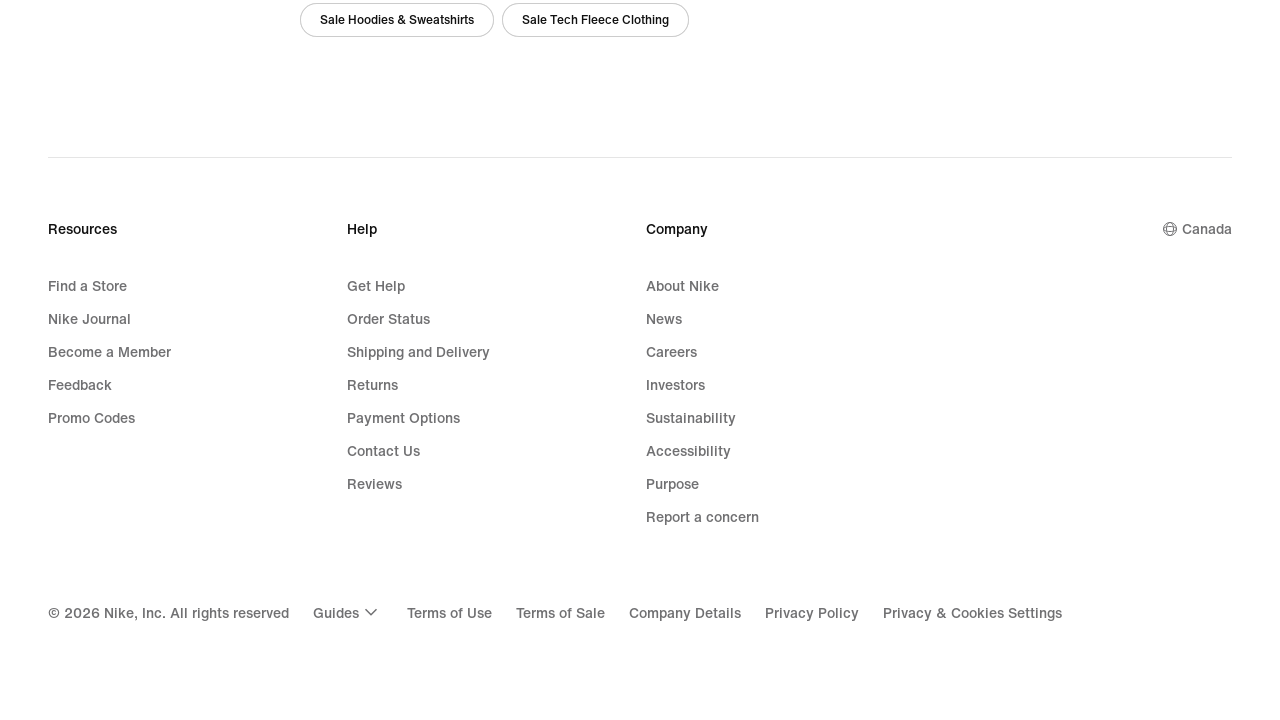

Evaluated new page scroll height
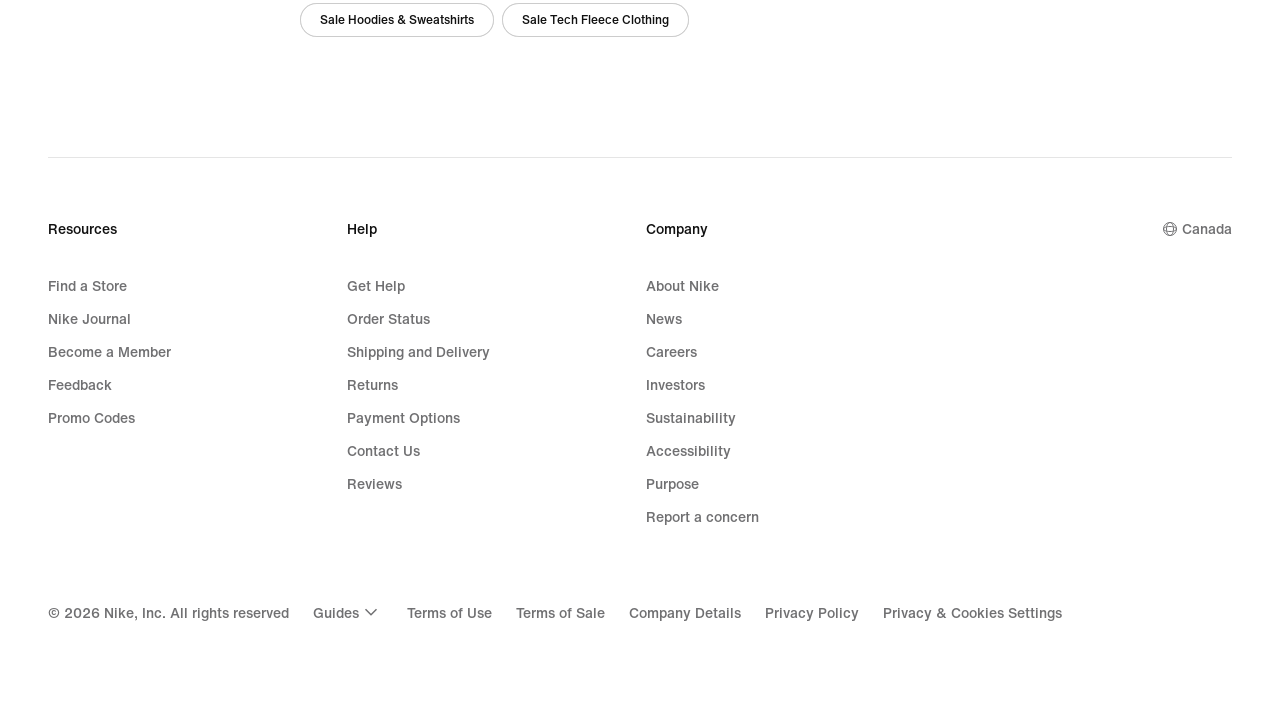

Scrolled to bottom of page (scroll 2/10)
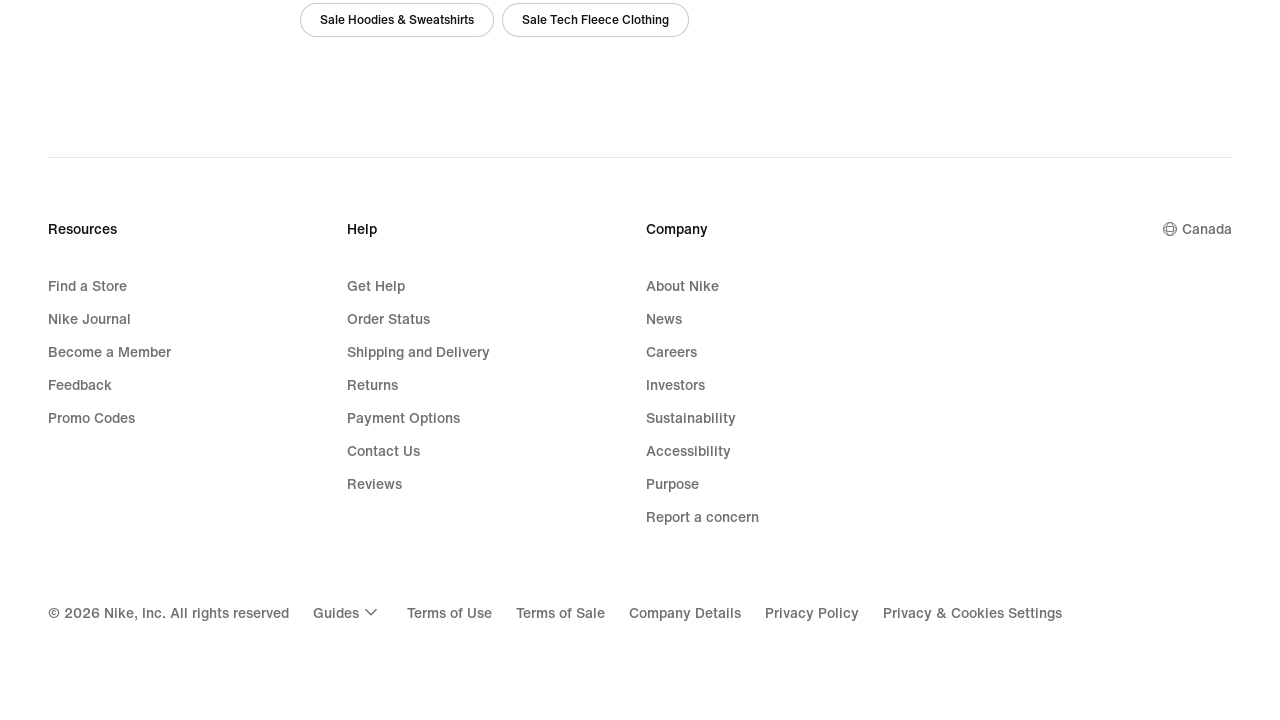

Waited 3 seconds for new content to load
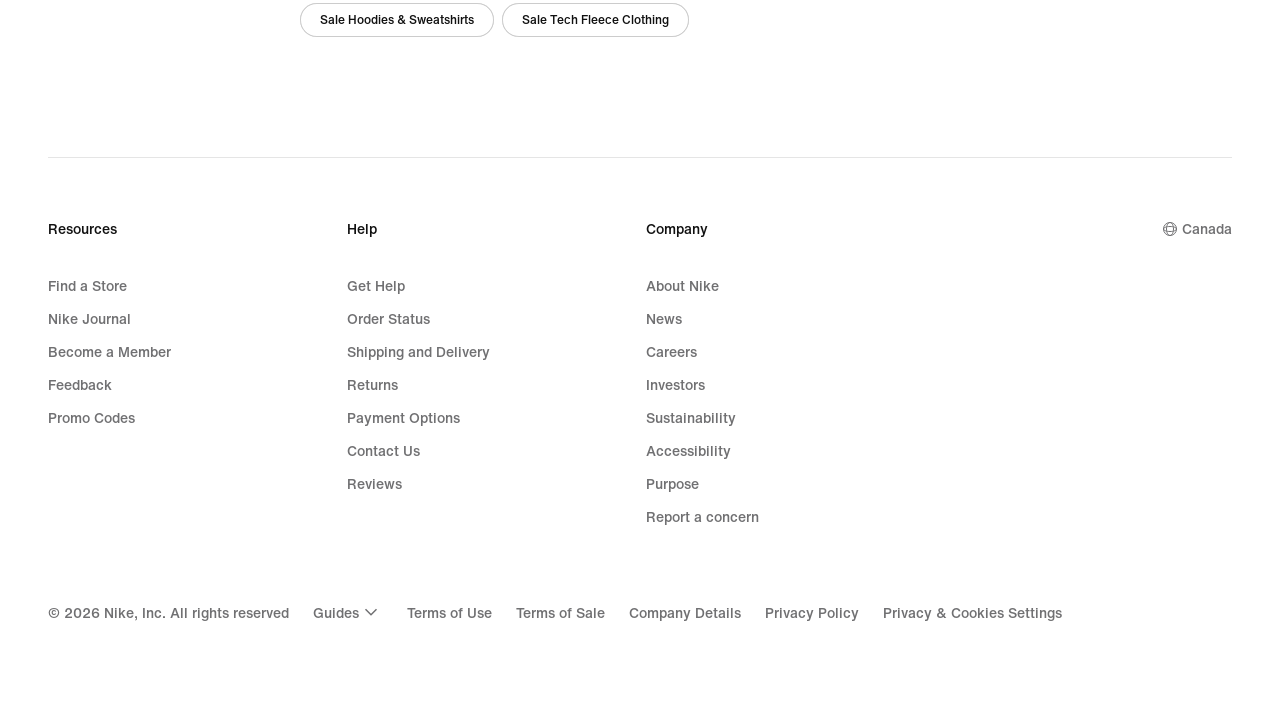

Evaluated new page scroll height
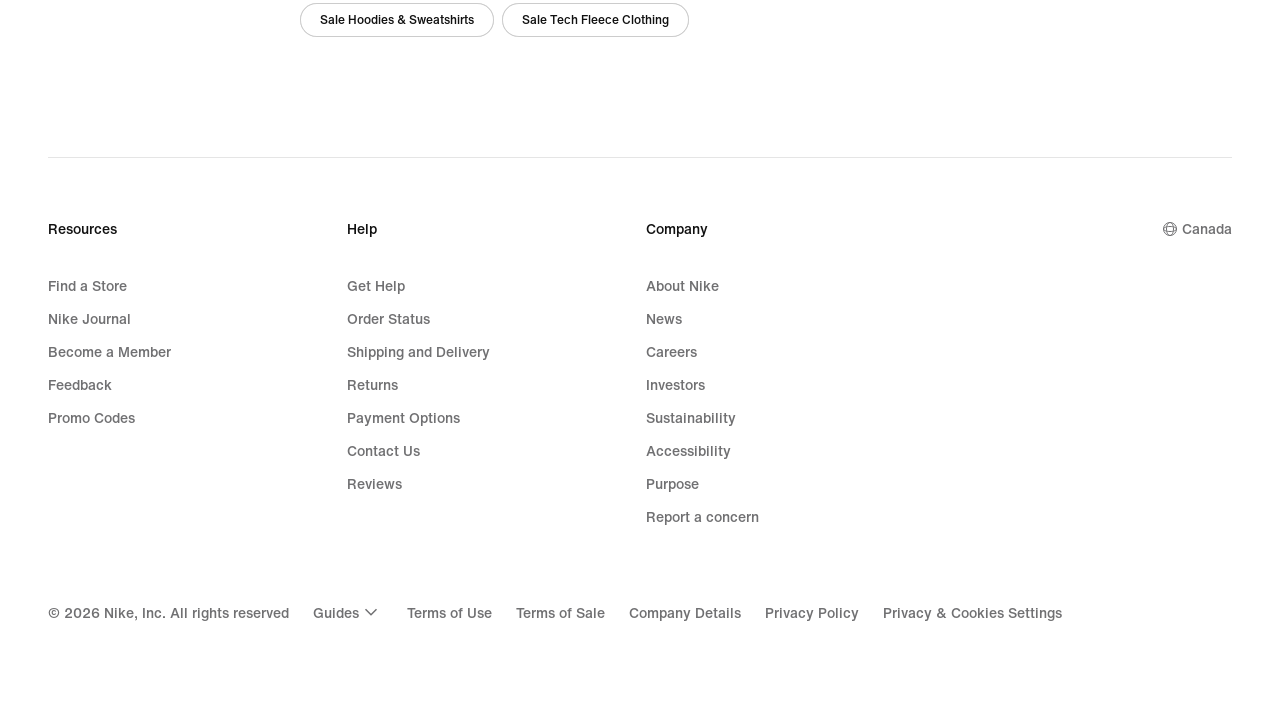

Reached end of page - no new content loaded
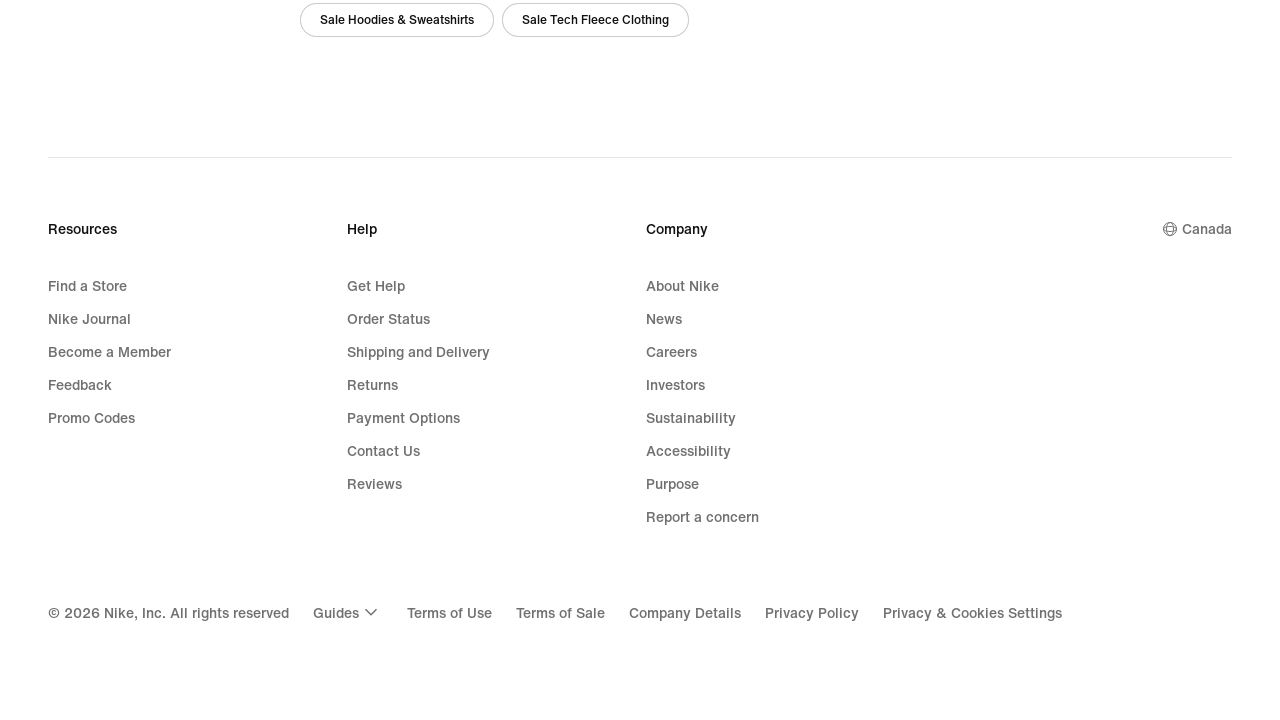

Waited for all product card elements to load
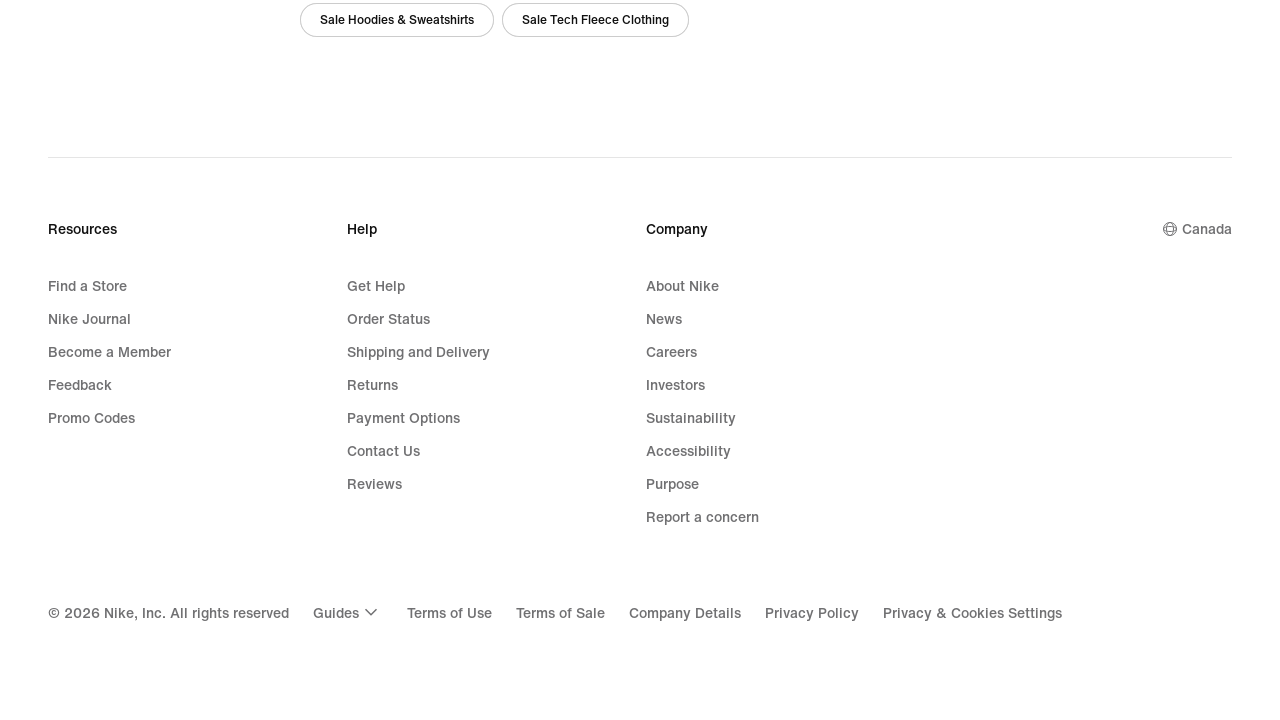

Found 72 product cards on Nike sale page
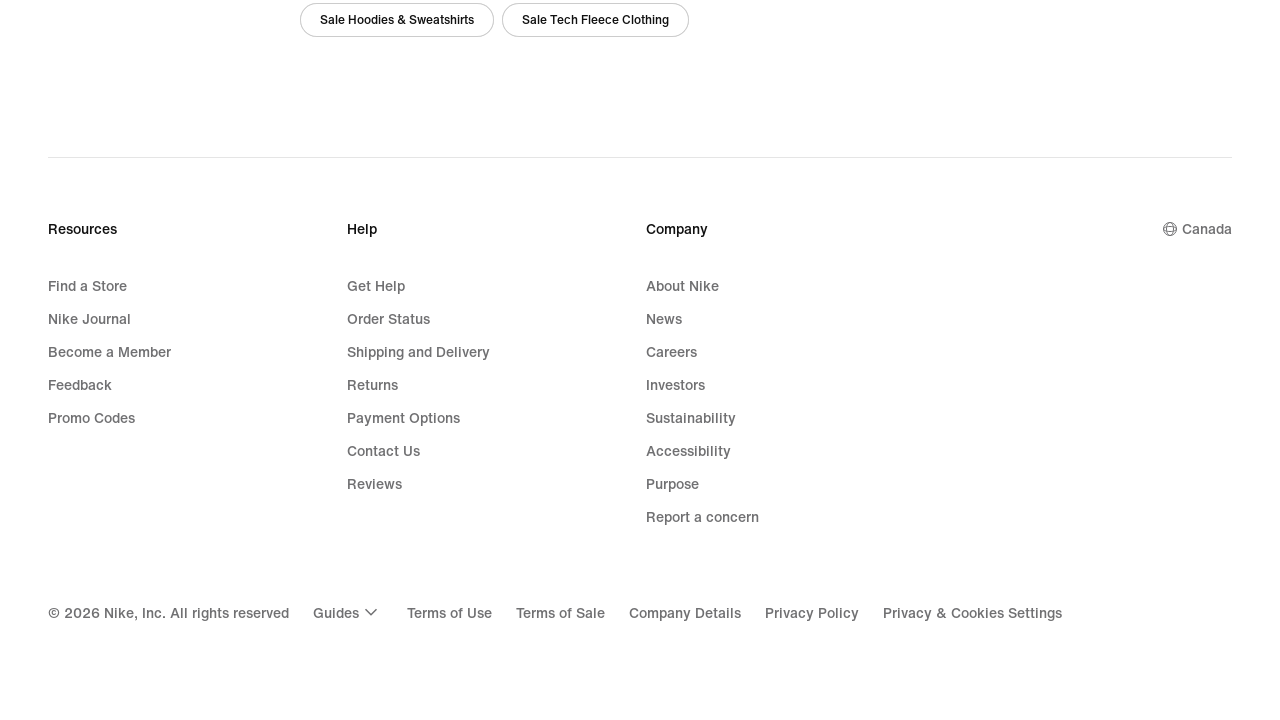

Asserted that products were successfully loaded
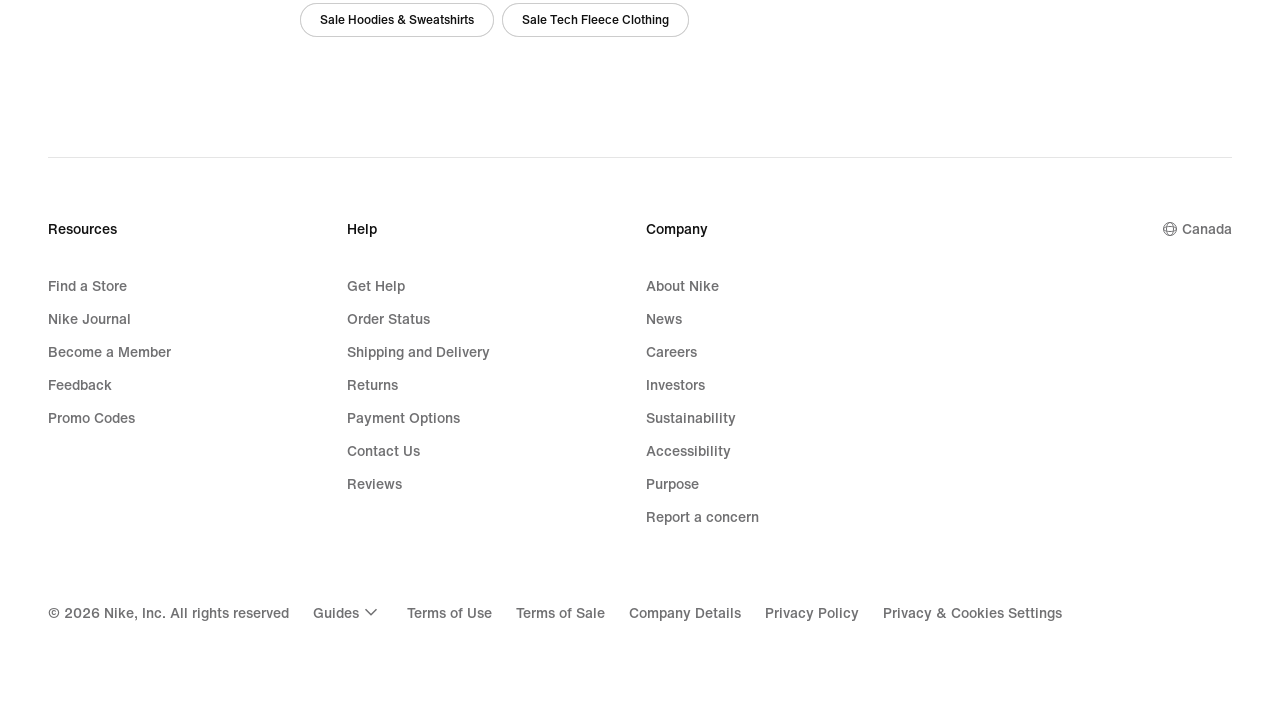

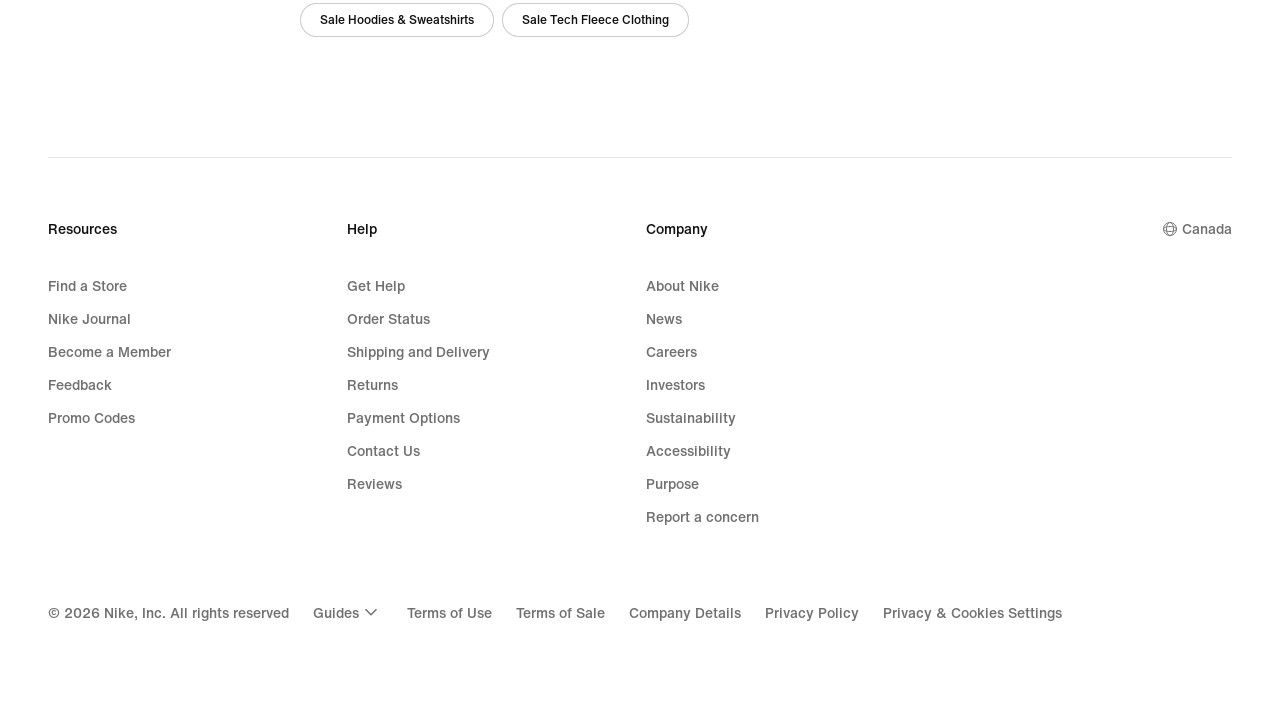